Tests drag-and-drop functionality on jQuery UI demo page by dragging an element and dropping it onto a target area within an iframe

Starting URL: https://jqueryui.com/droppable/

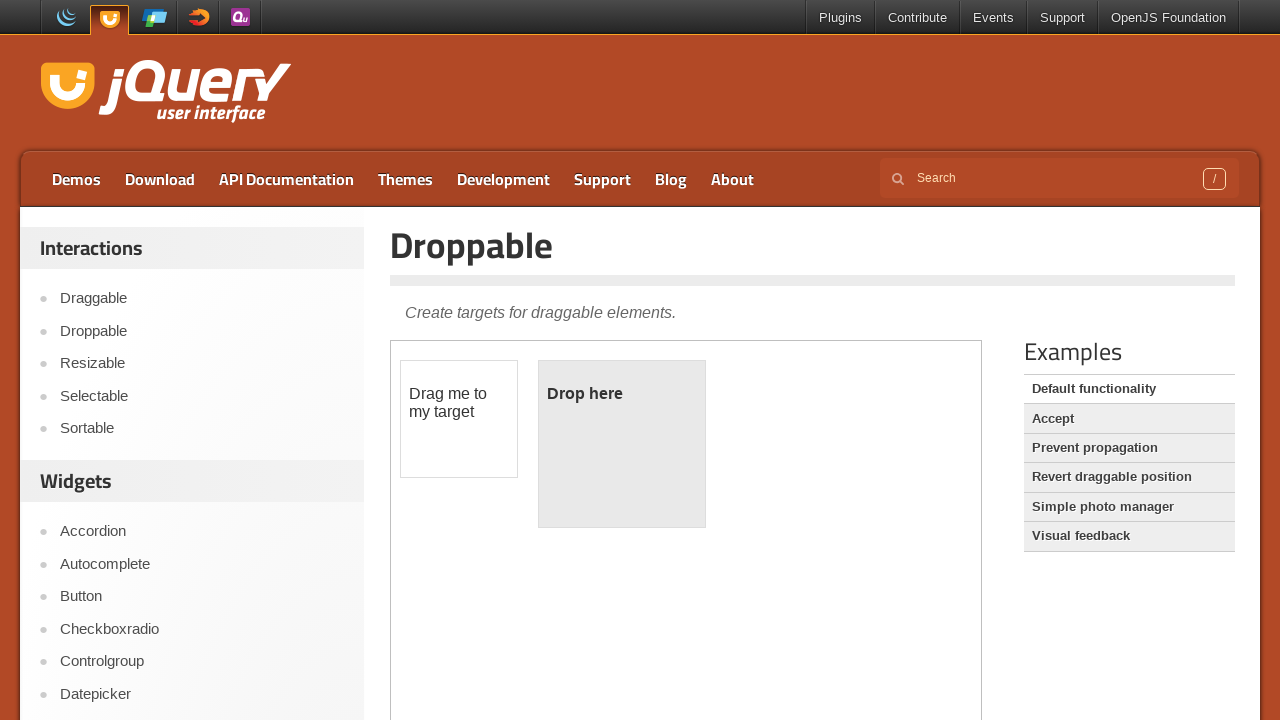

Located iframe containing drag-drop demo
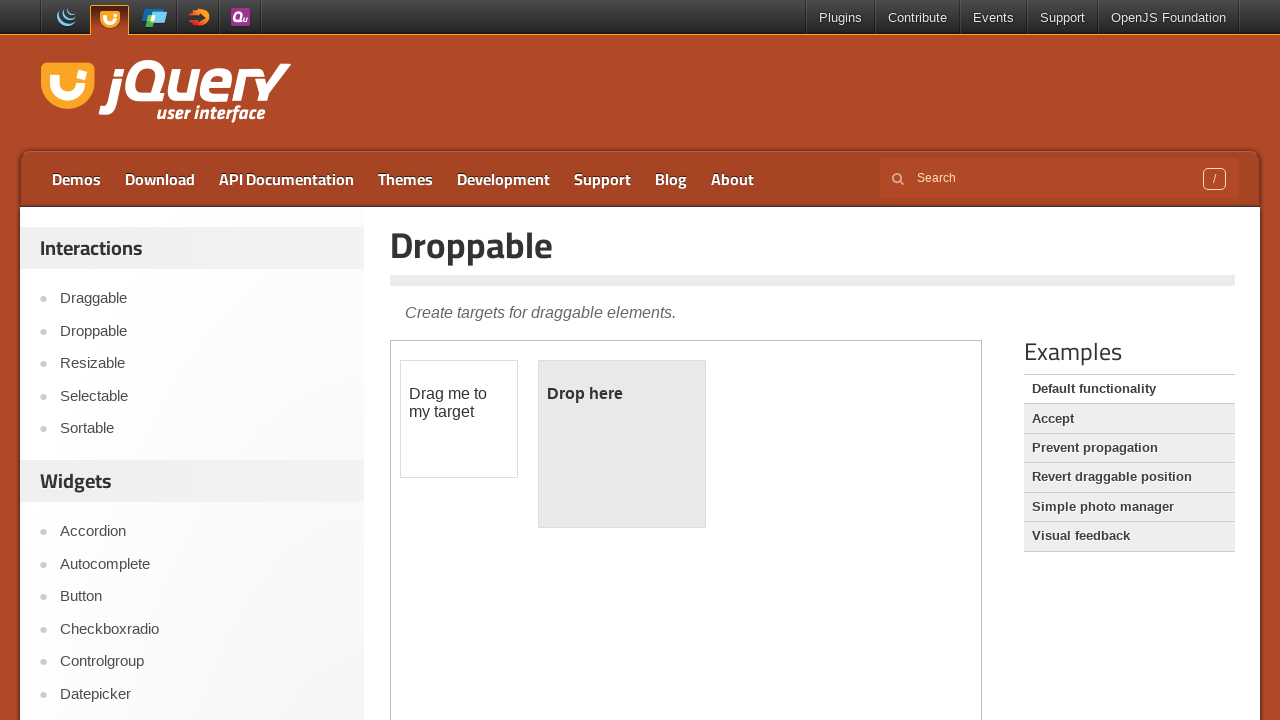

Located draggable element within iframe
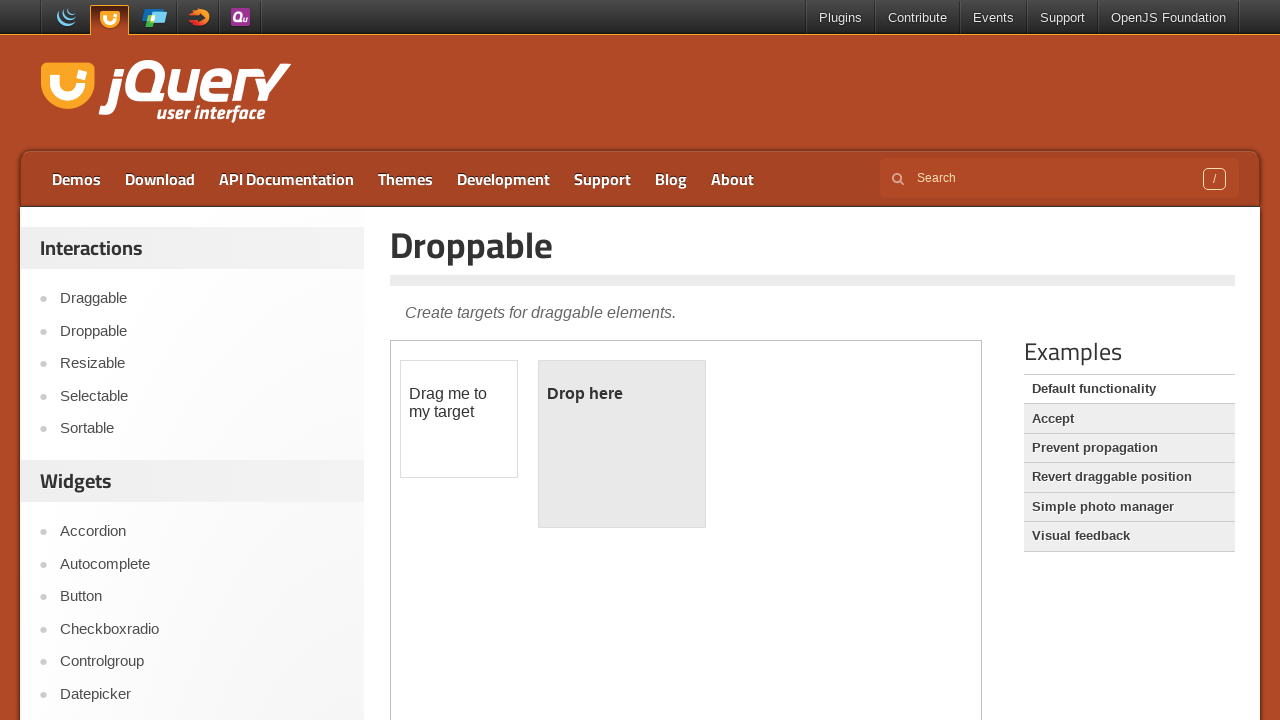

Located droppable target element within iframe
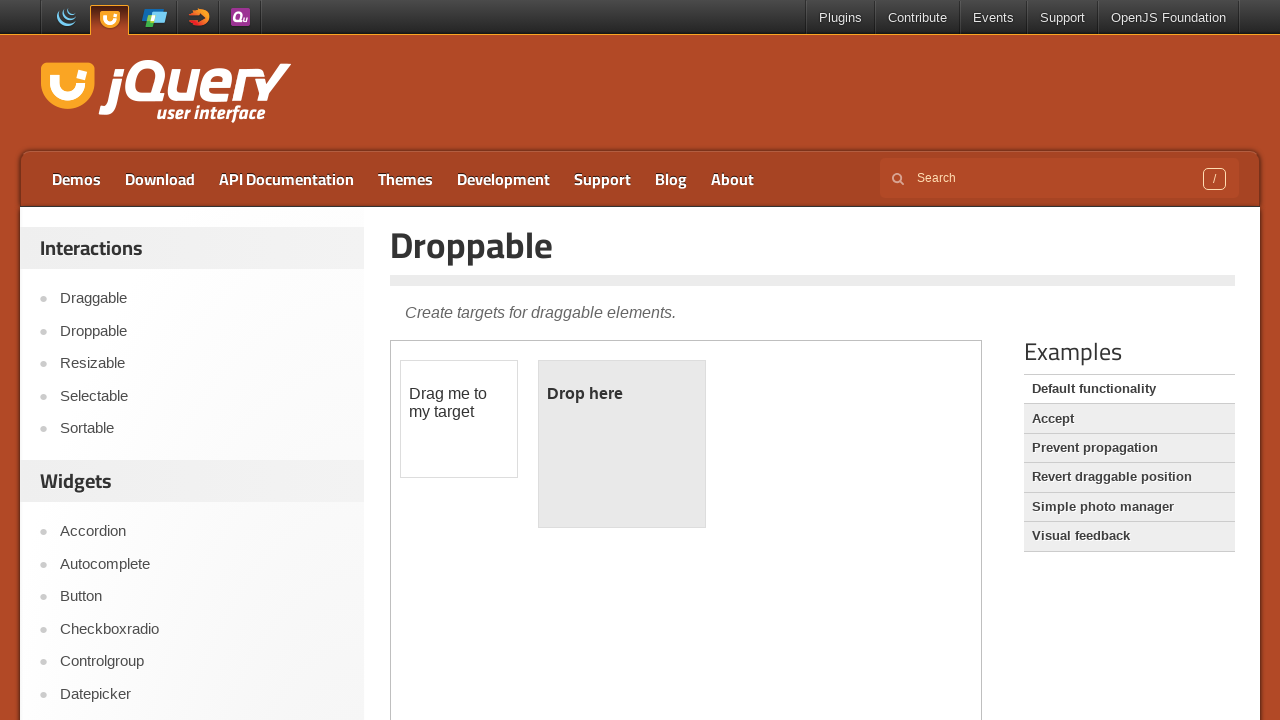

Dragged draggable element onto droppable target at (622, 444)
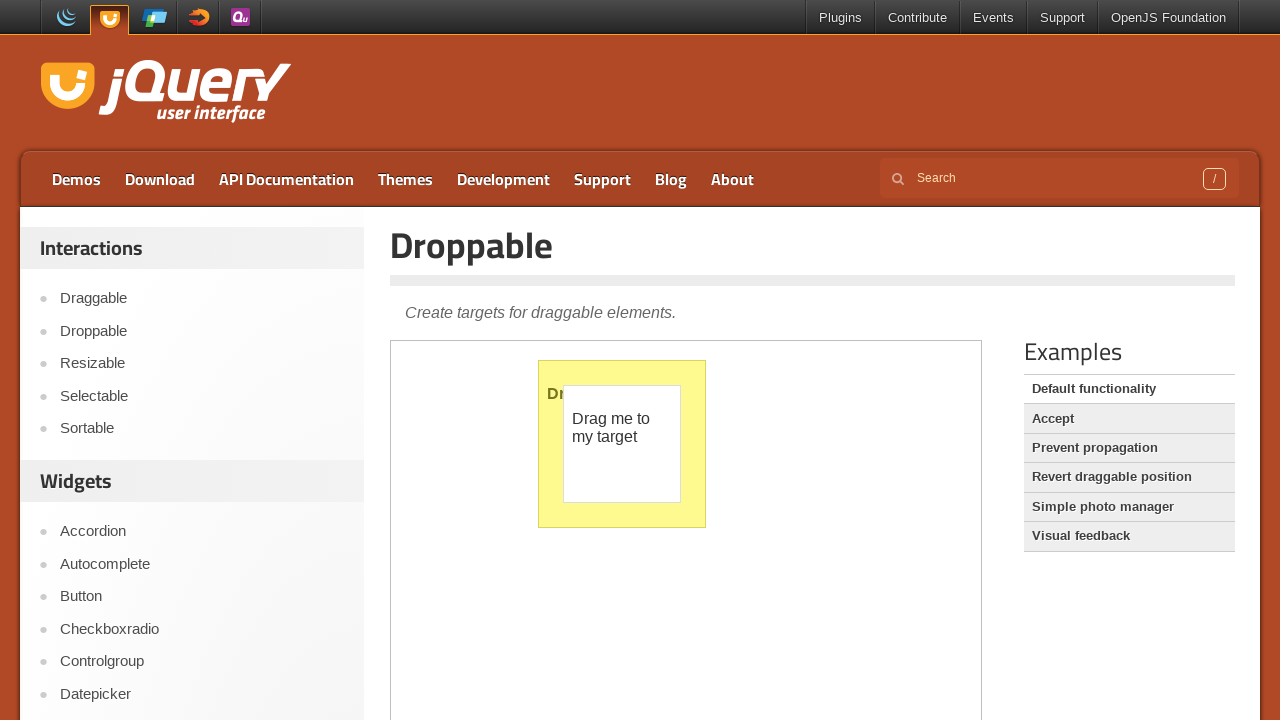

Verified drop was successful - droppable element now shows 'Dropped!' text
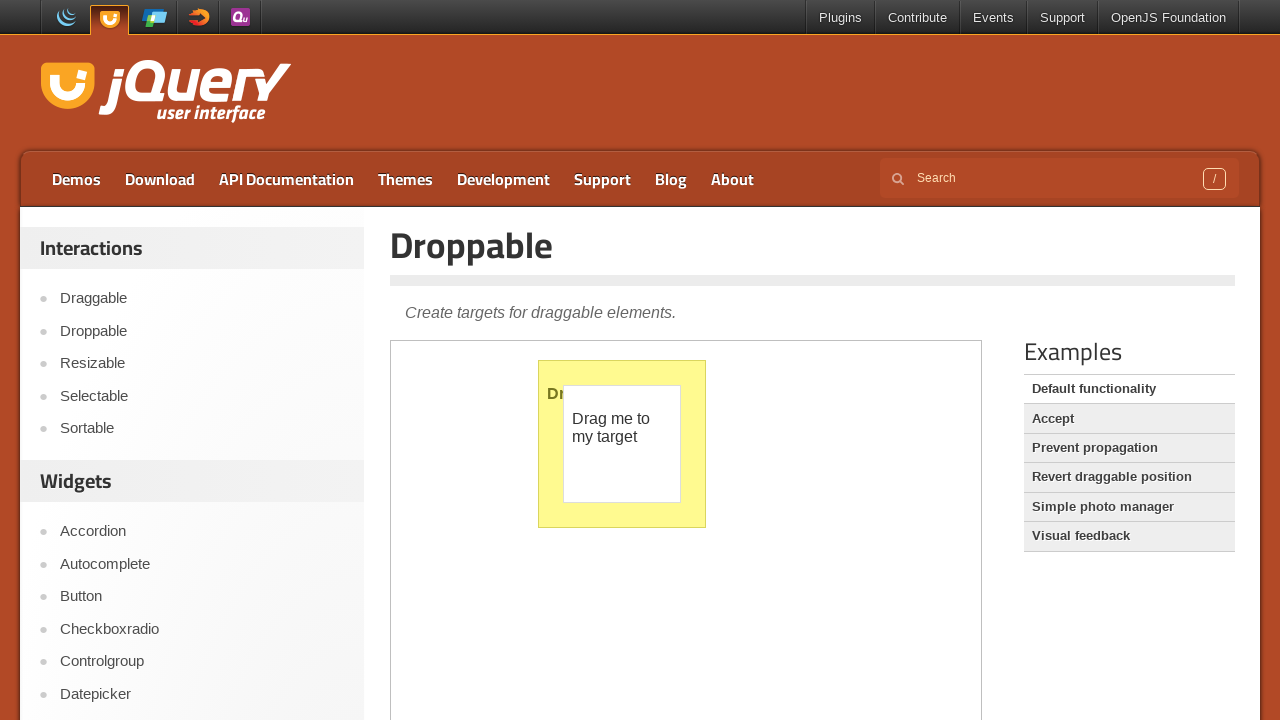

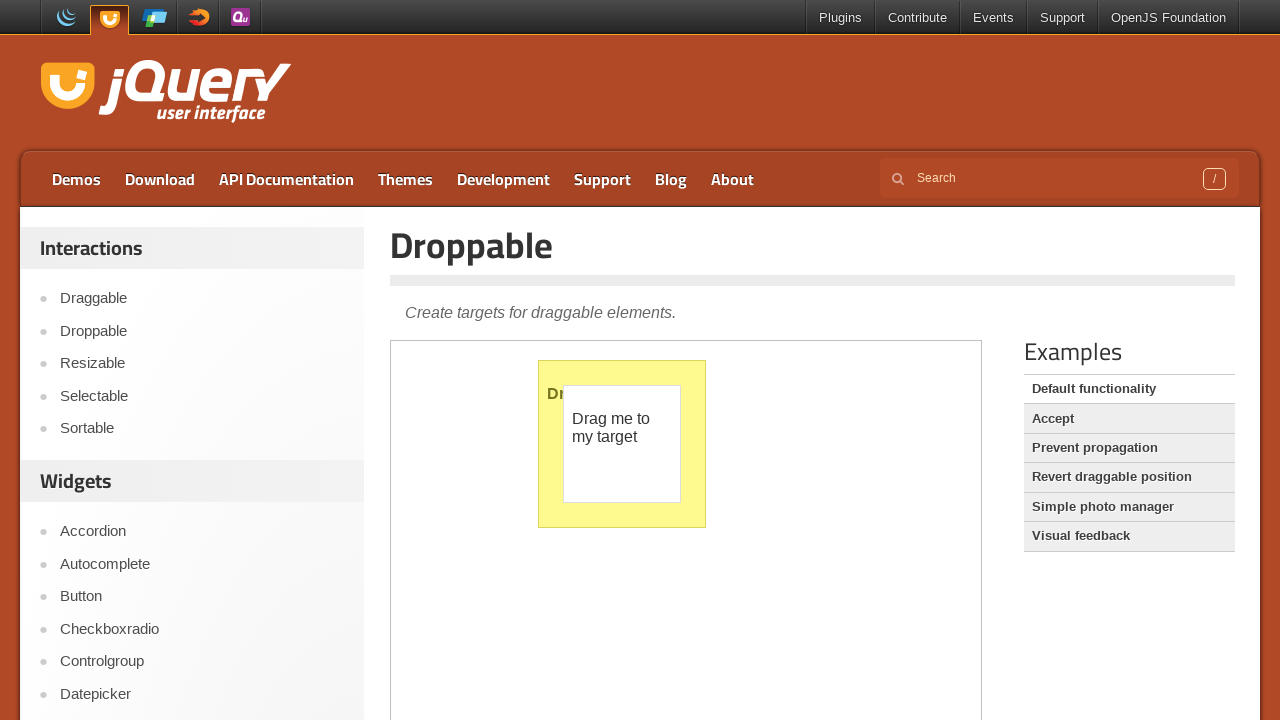